Tests getting element coordinates and clicking using offset-based mouse movement

Starting URL: https://trytestingthis.netlify.app/

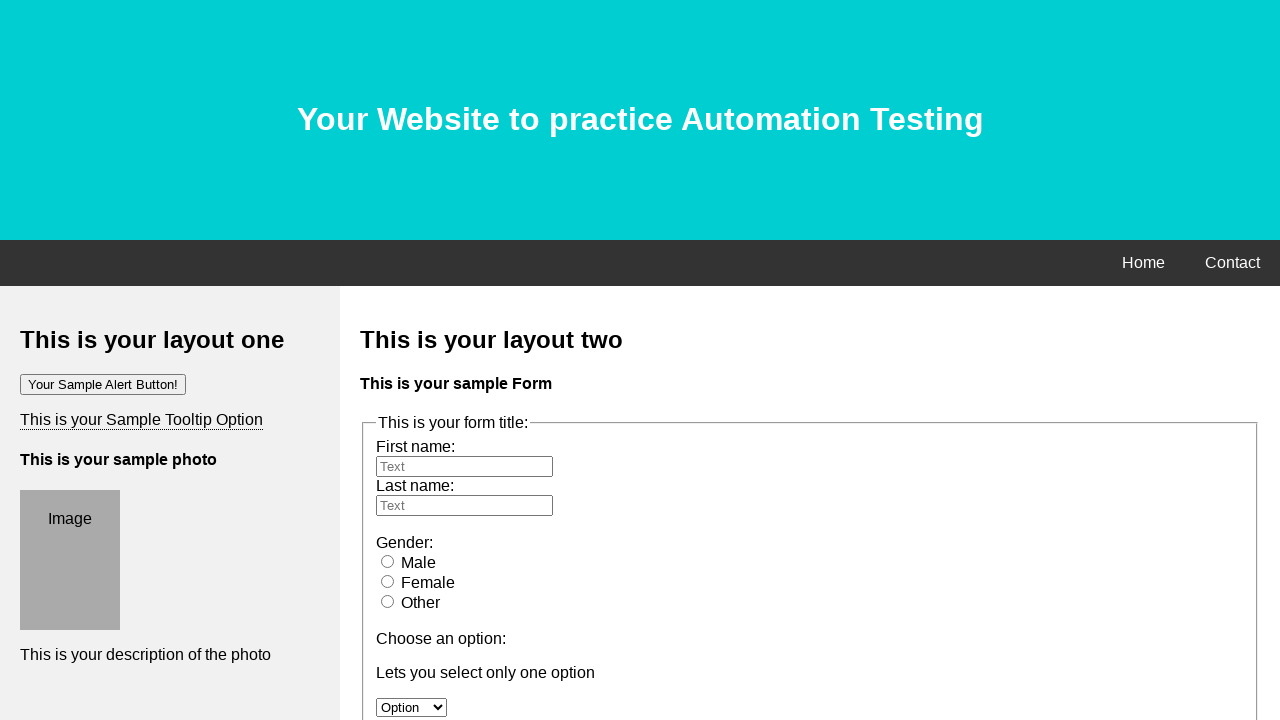

Scrolled down 500 pixels to reveal elements
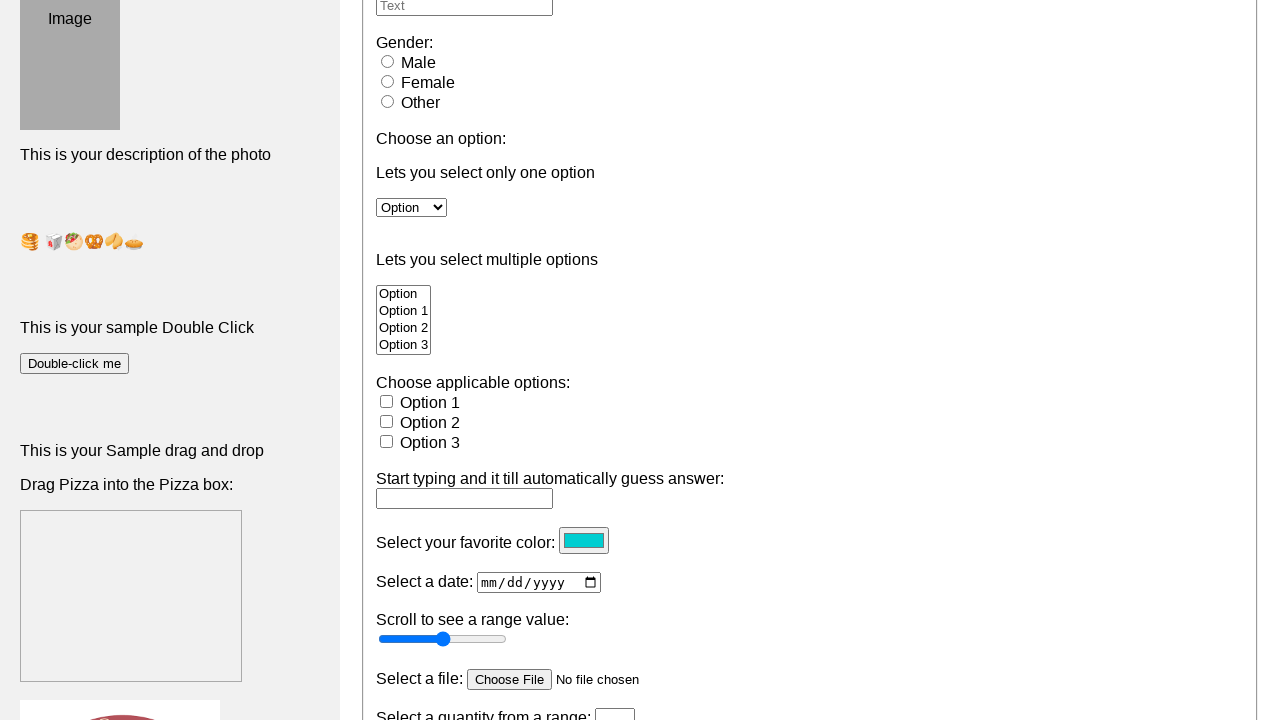

Clicked on the option element at (412, 207) on #option
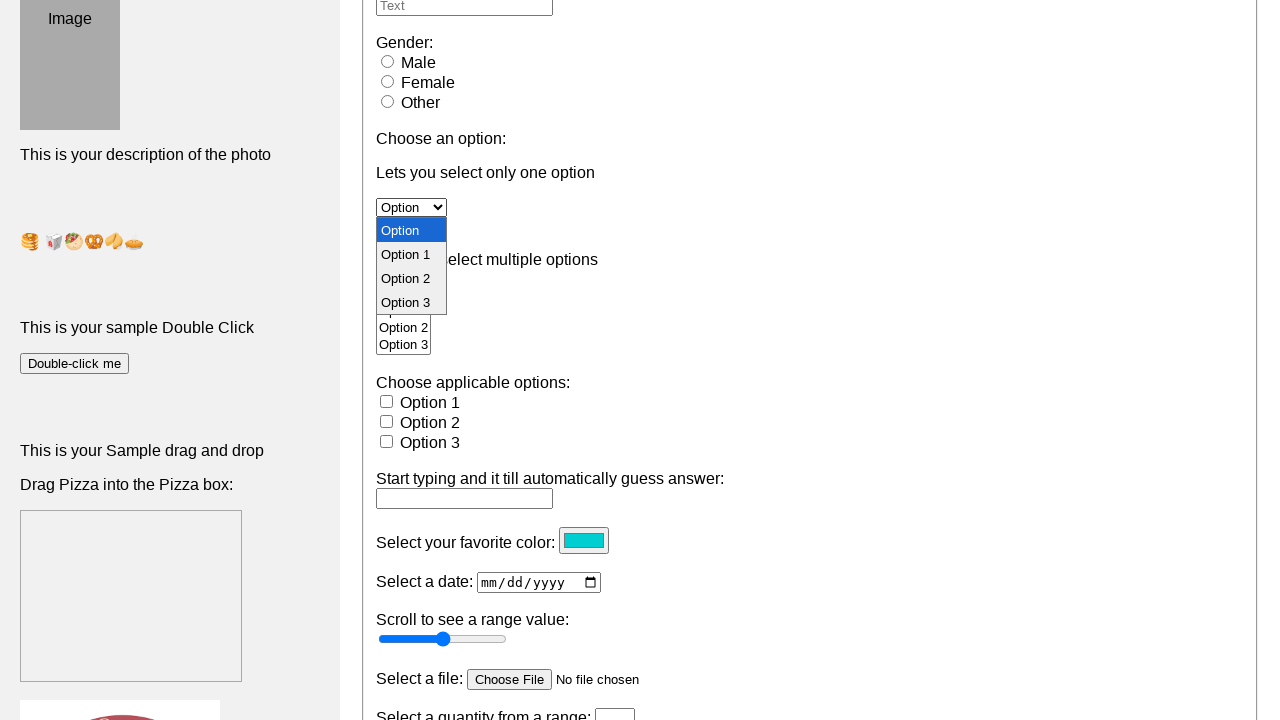

Clicked on text element 'Lets you select only one option' at (810, 173) on xpath=//*[text()='Lets you select only one option']
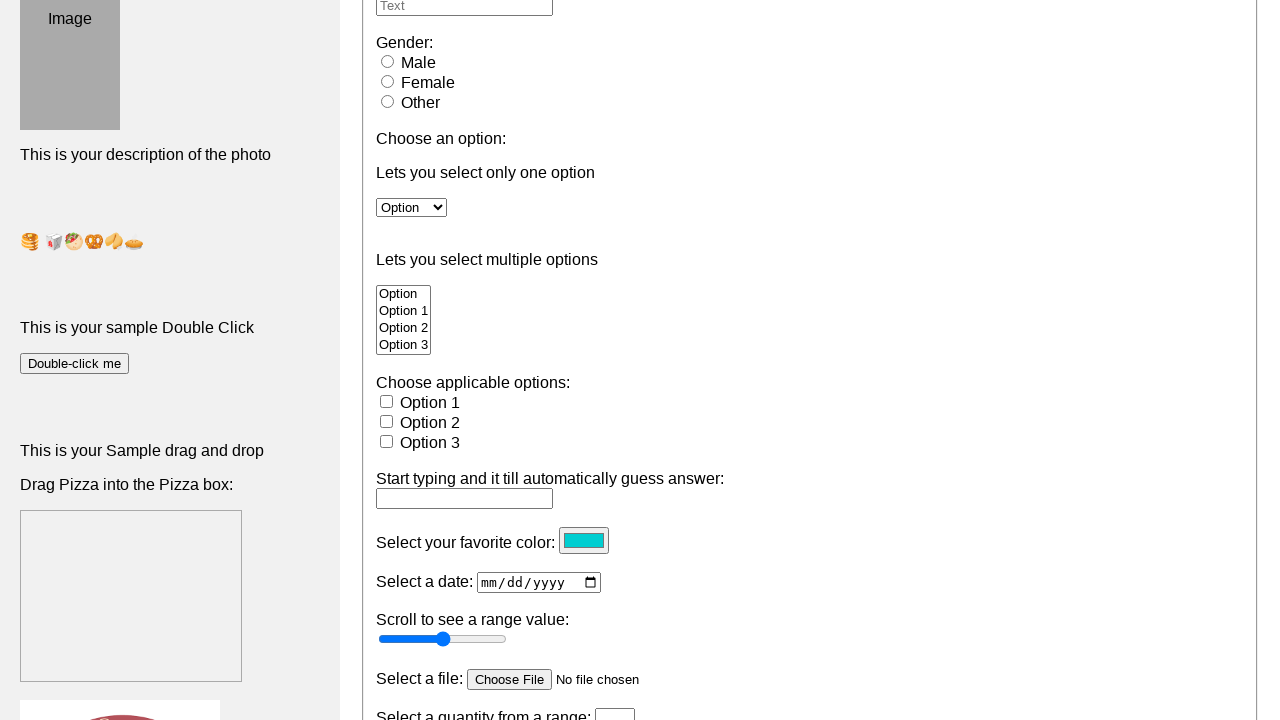

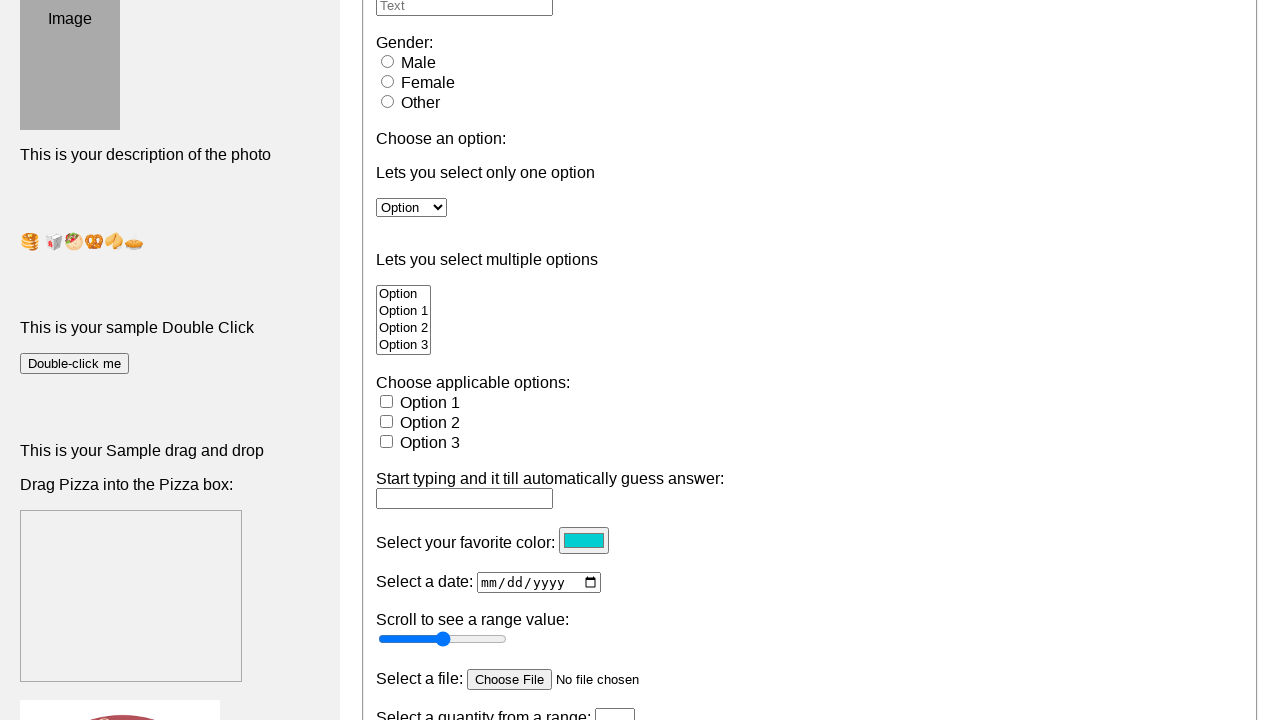